Tests successful registration when the optional last name field is left empty

Starting URL: https://www.sharelane.com/cgi-bin/register.py

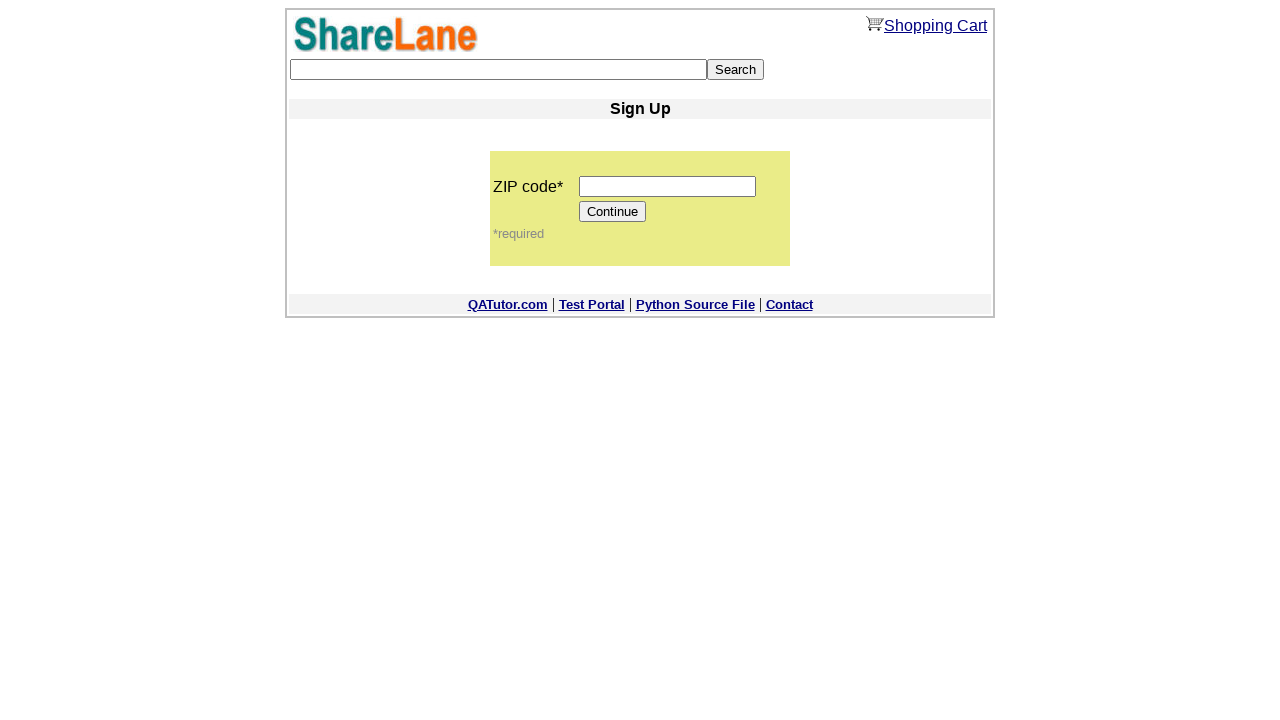

Filled zip code field with '12345' on input[name='zip_code']
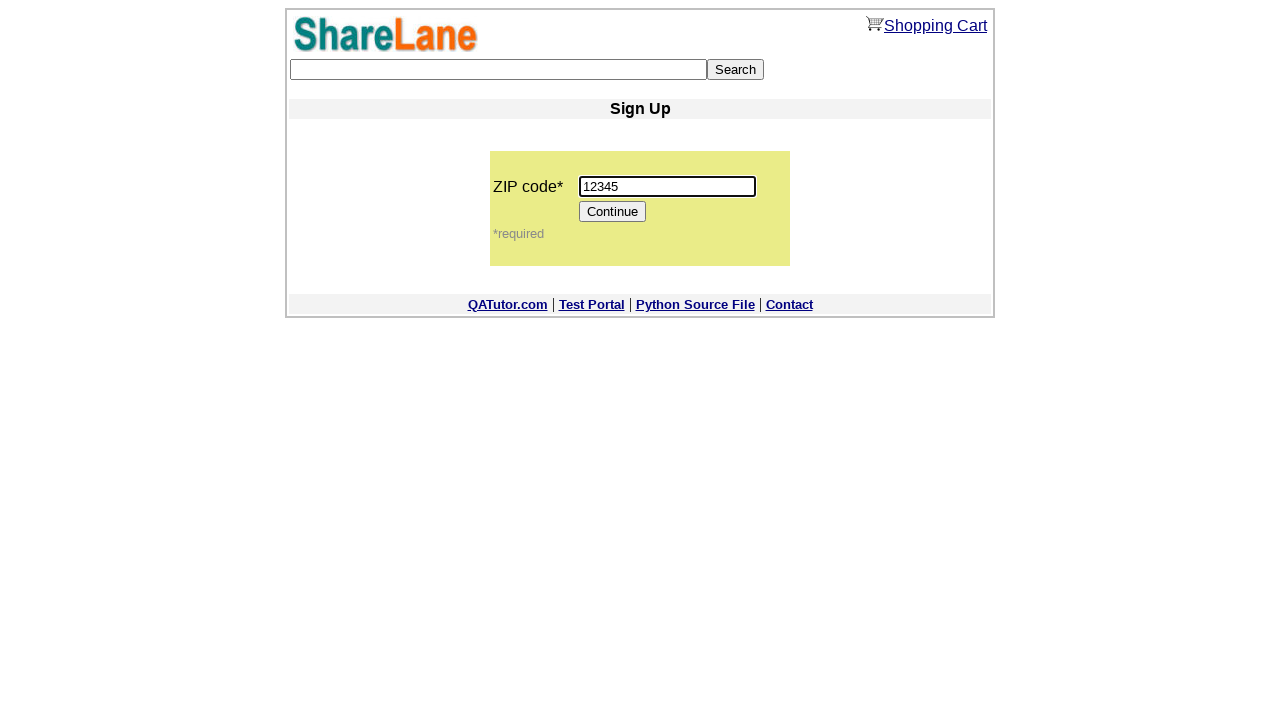

Clicked Continue button to proceed to registration form at (613, 212) on [value='Continue']
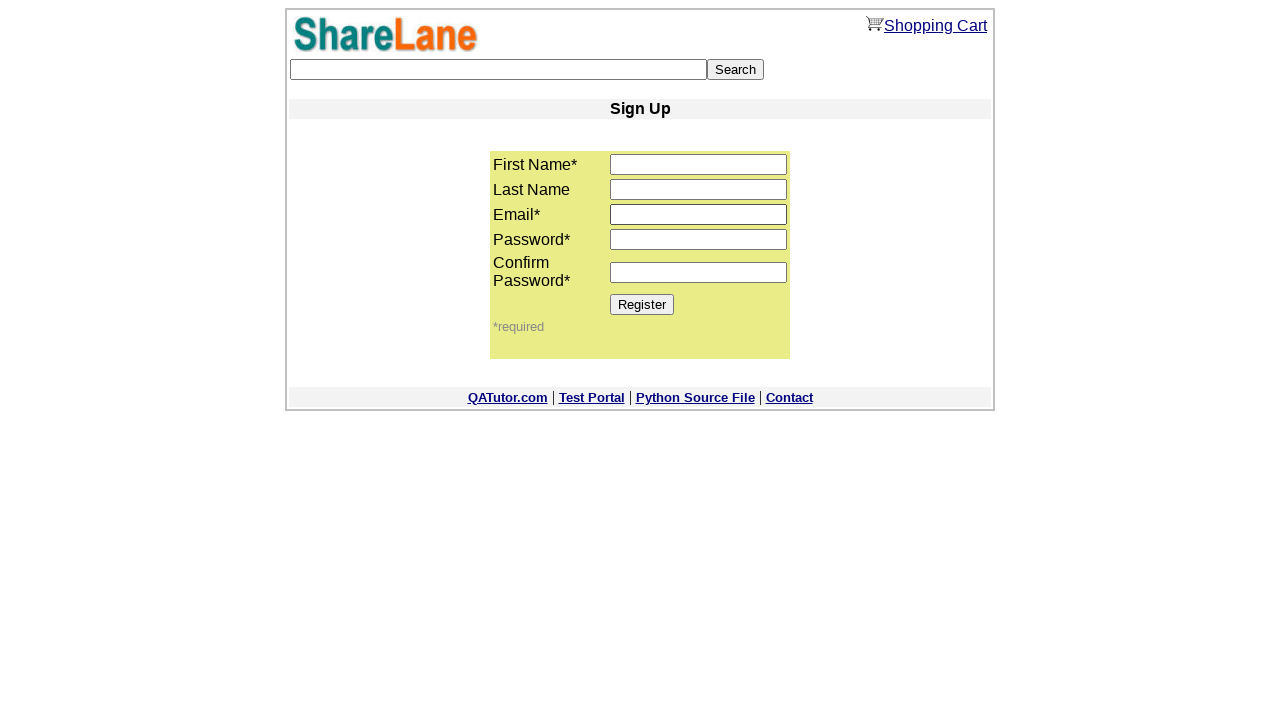

Registration form loaded and Register button is visible
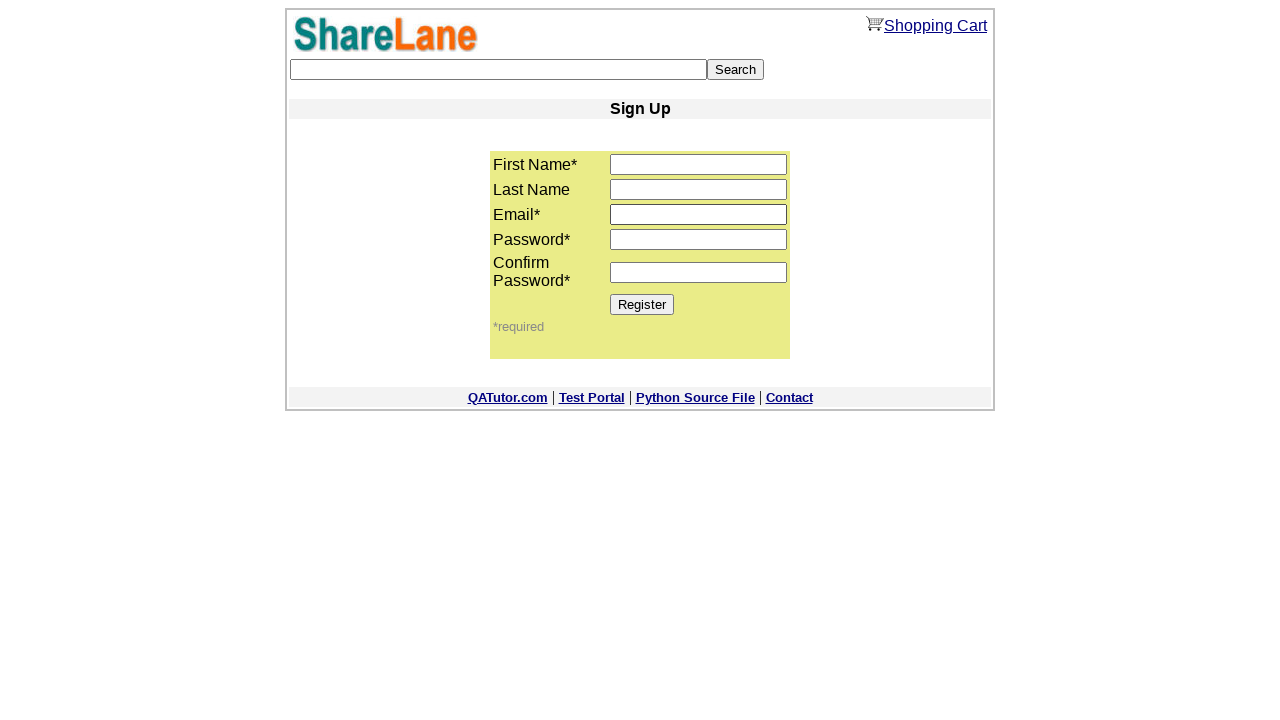

Filled first name field with 'Pavel' on input[name='first_name']
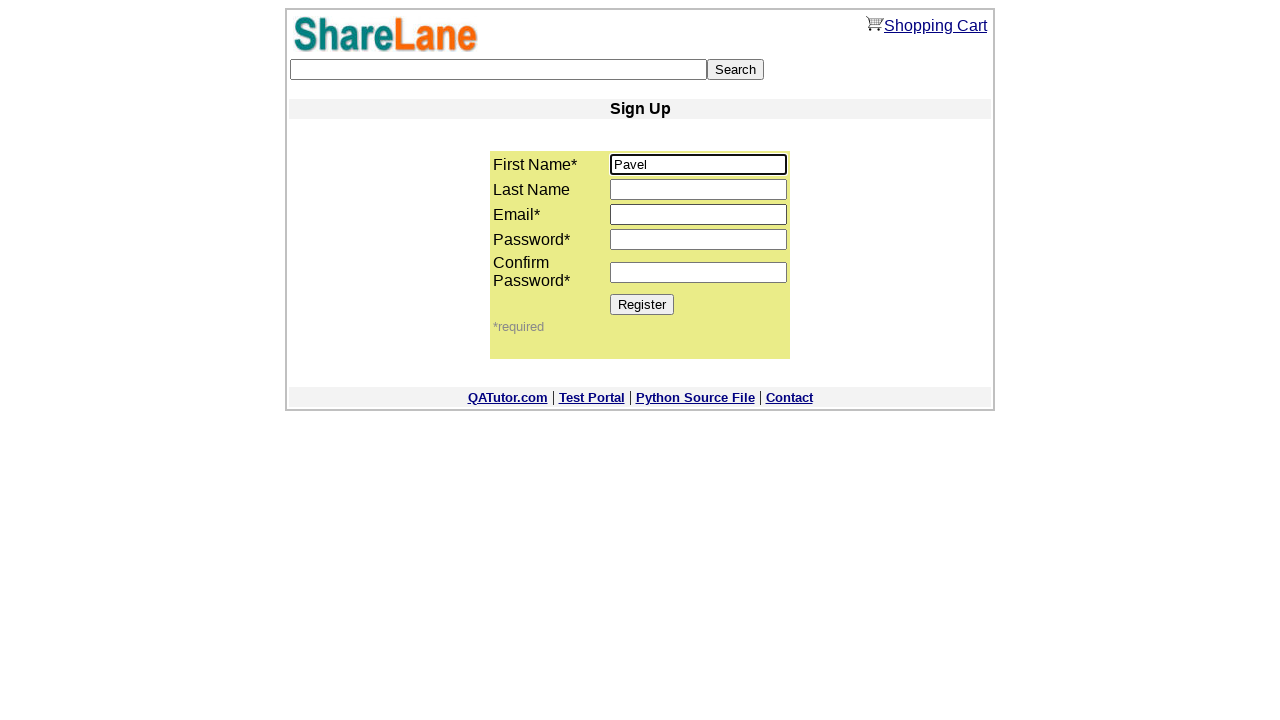

Filled email field with 'testuser890@example.com' on input[name='email']
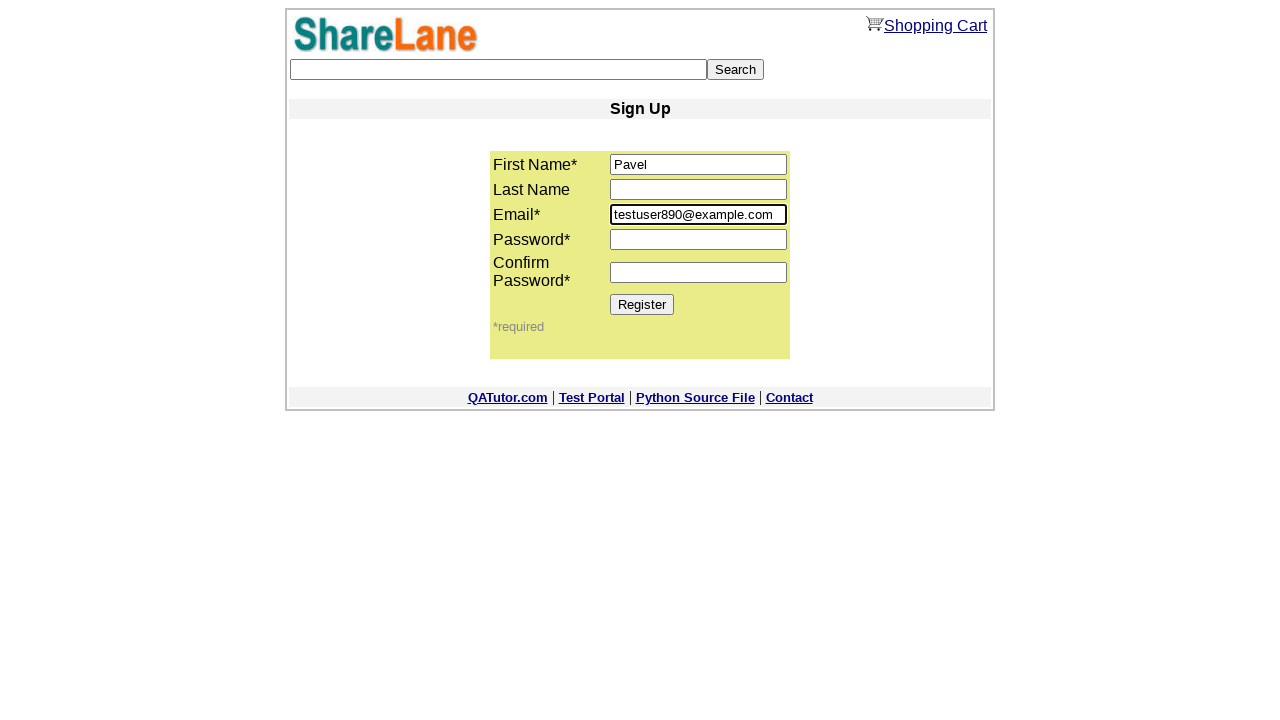

Filled password field with '12345678' on input[name='password1']
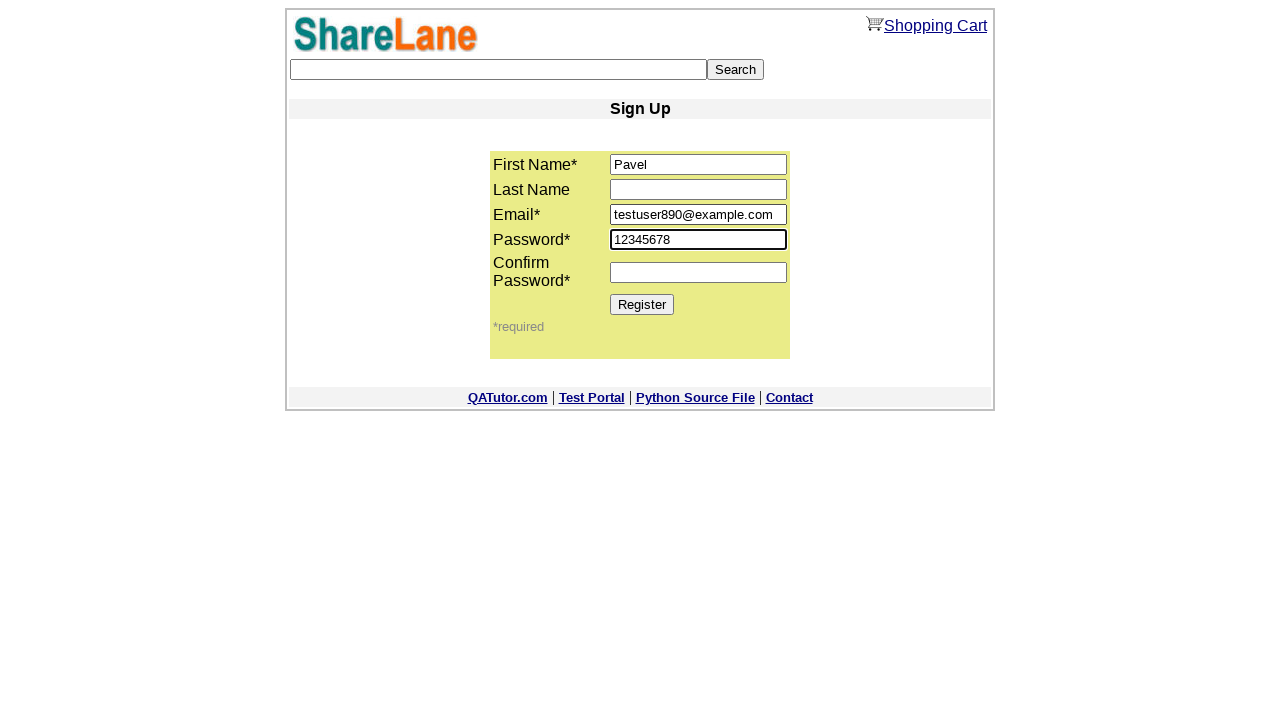

Filled password confirmation field with '12345678' on input[name='password2']
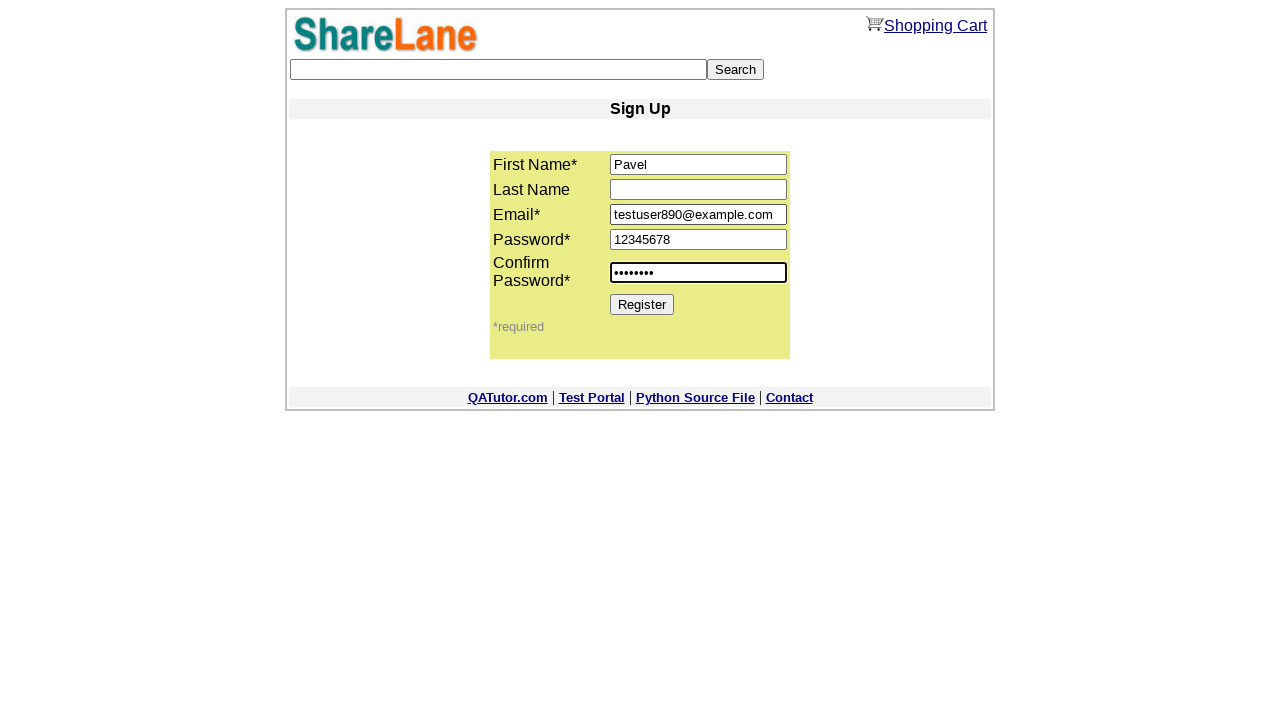

Clicked Register button to submit registration form (last name field left empty) at (642, 304) on [value='Register']
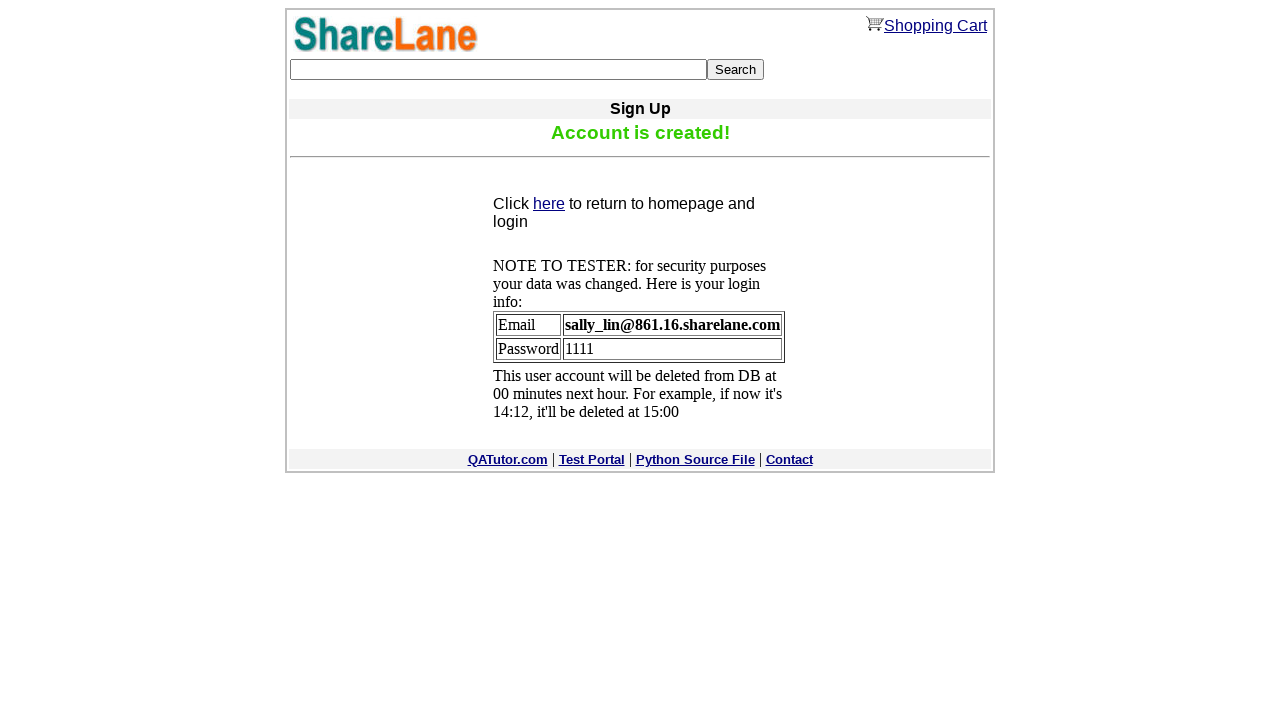

Registration successful - confirmation message displayed
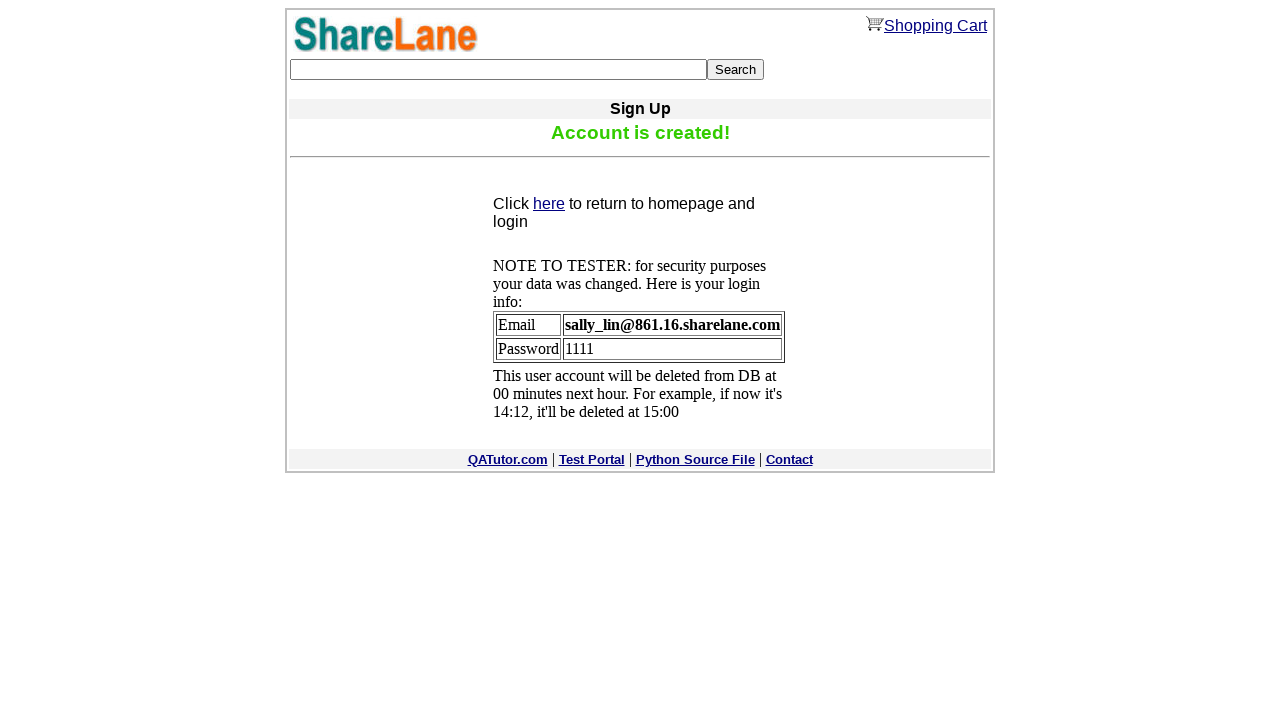

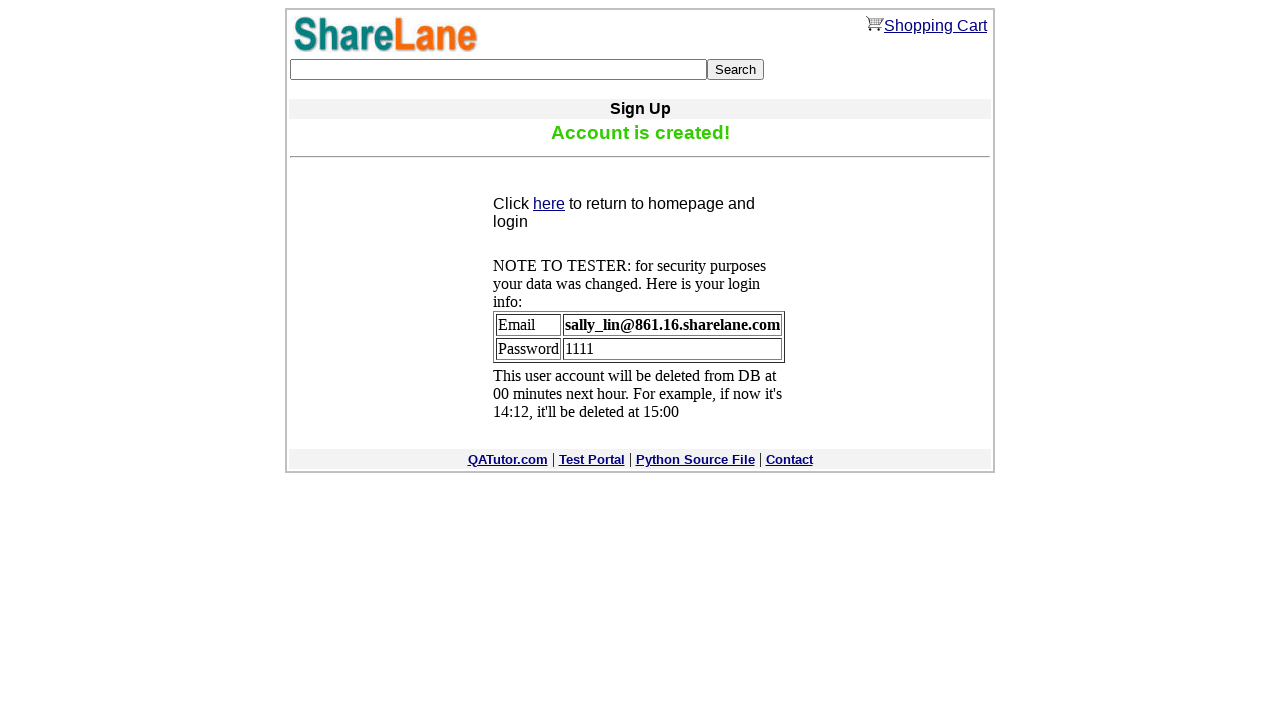